Tests jQuery UI datepicker widget by opening the calendar, navigating to a future month (April 2026), and selecting a specific date (10th).

Starting URL: https://jqueryui.com/datepicker/

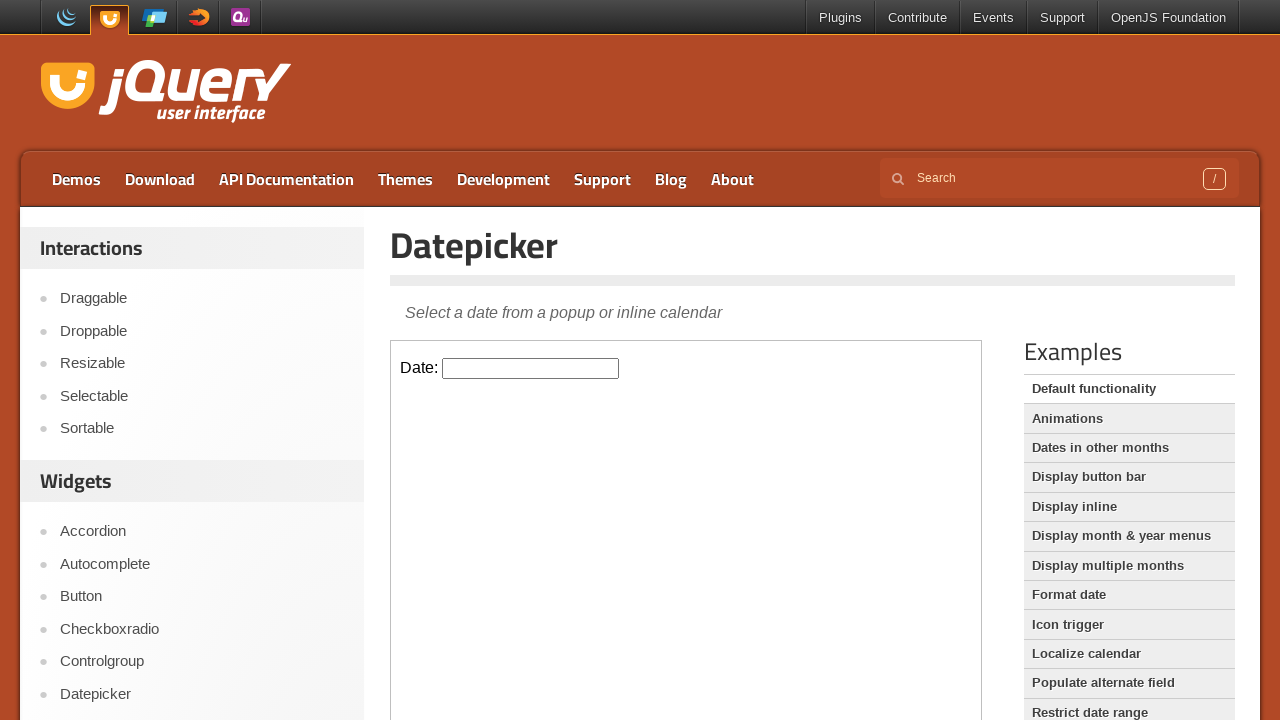

Located iframe containing datepicker widget
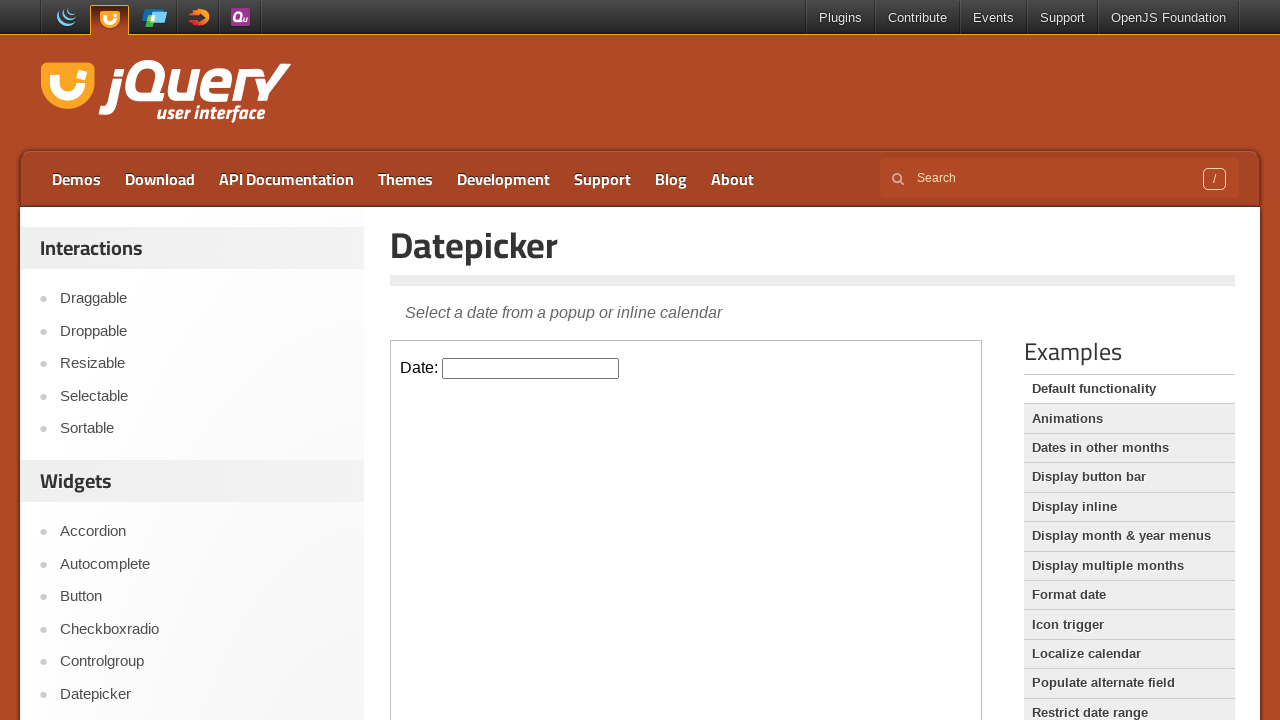

Clicked datepicker input field to open calendar at (531, 368) on iframe.demo-frame >> internal:control=enter-frame >> #datepicker
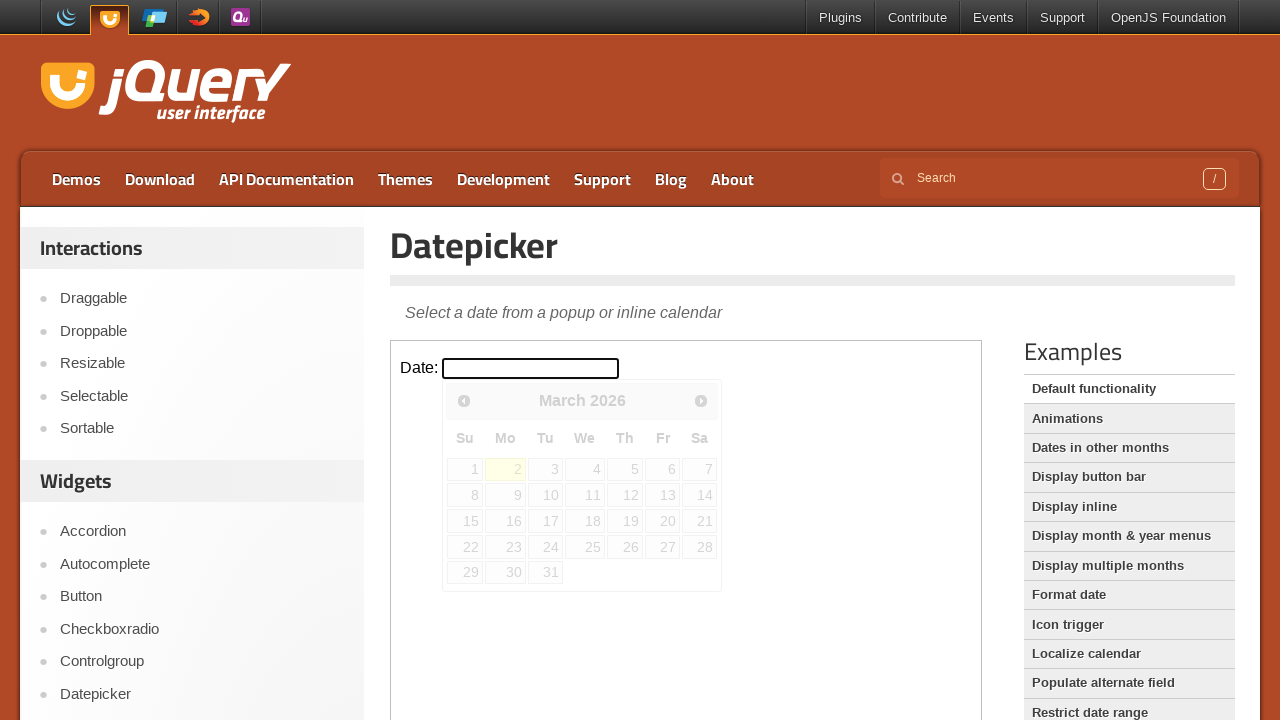

Retrieved current month (March) and year (2026) from calendar
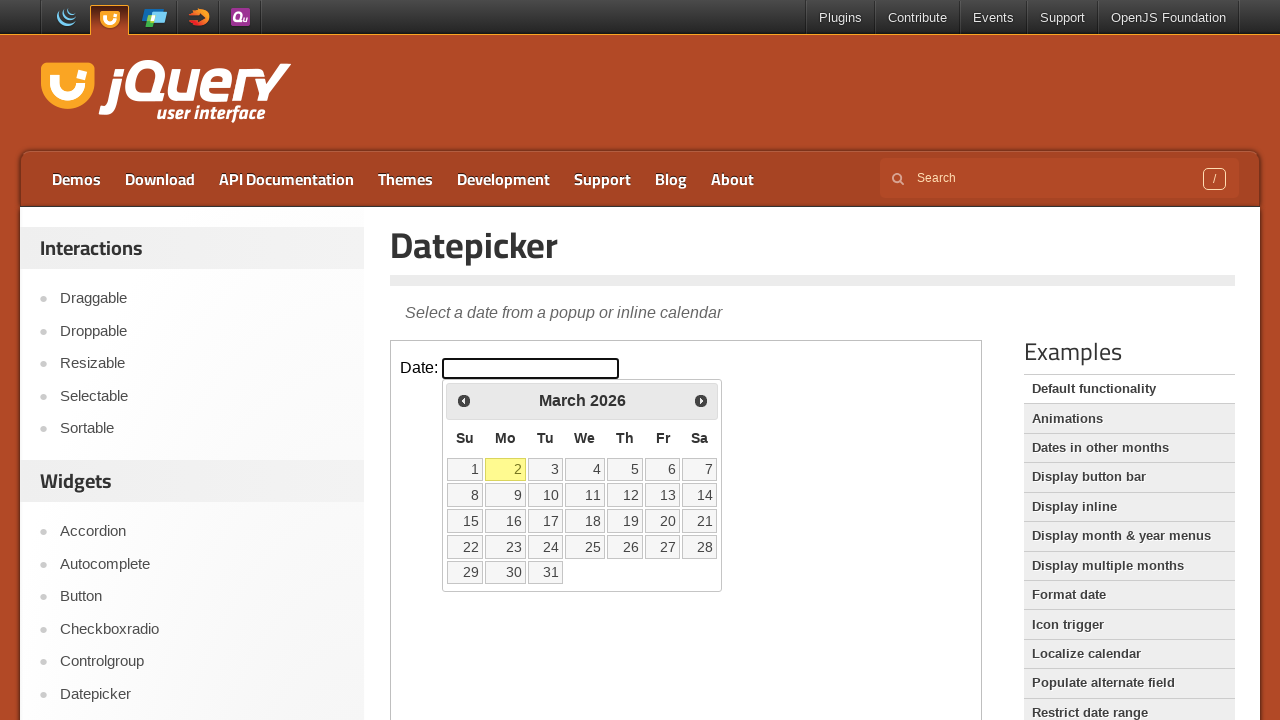

Clicked Next button to navigate to next month at (701, 400) on iframe.demo-frame >> internal:control=enter-frame >> span:has-text('Next')
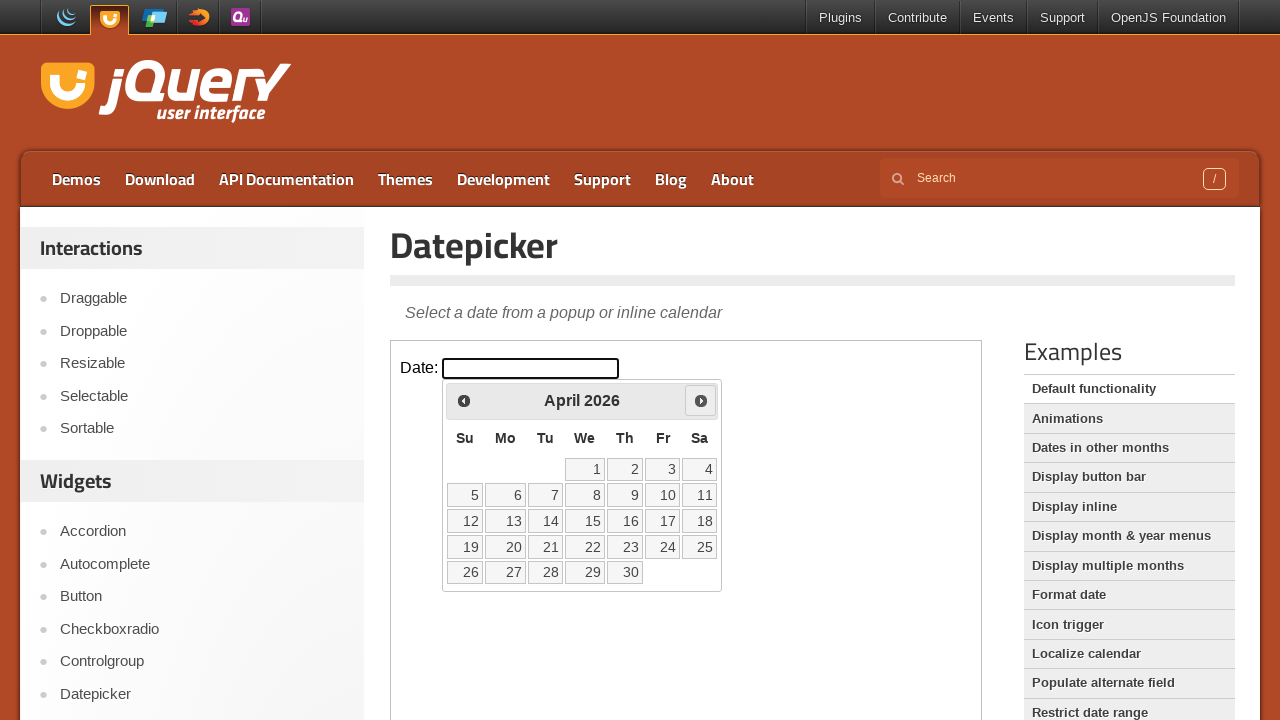

Waited 200ms for calendar to update
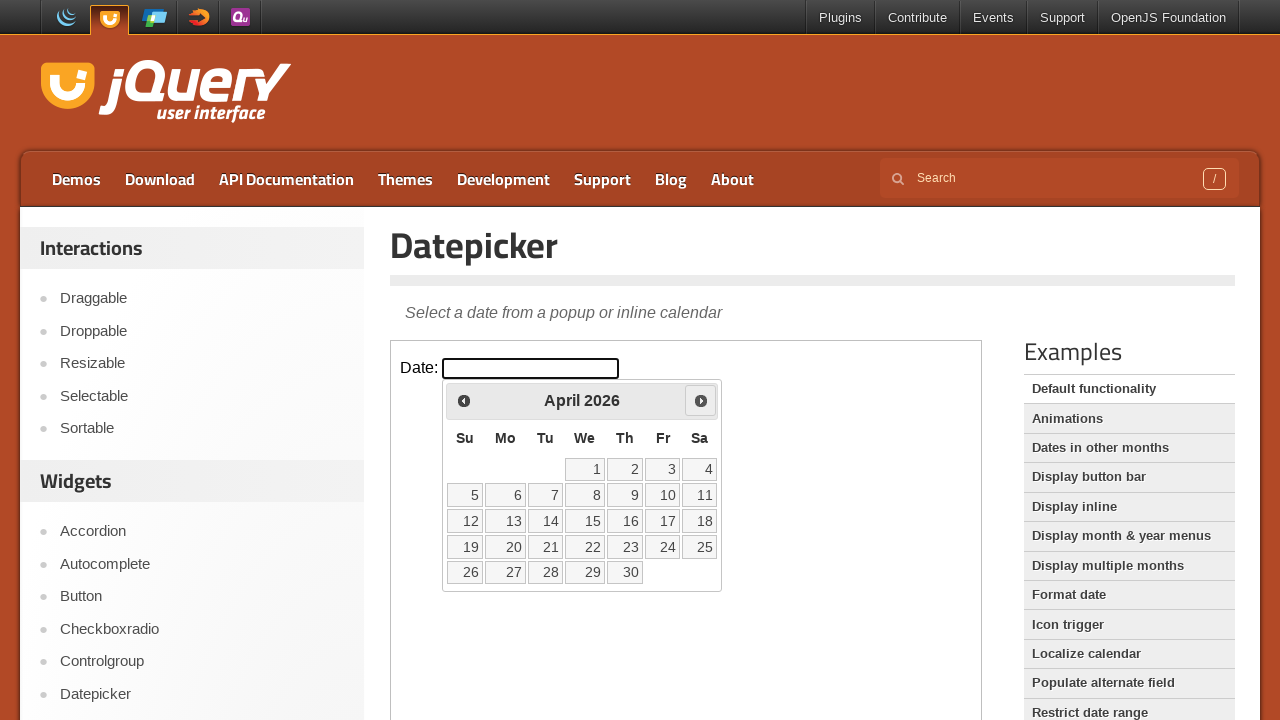

Retrieved current month (April) and year (2026) from calendar
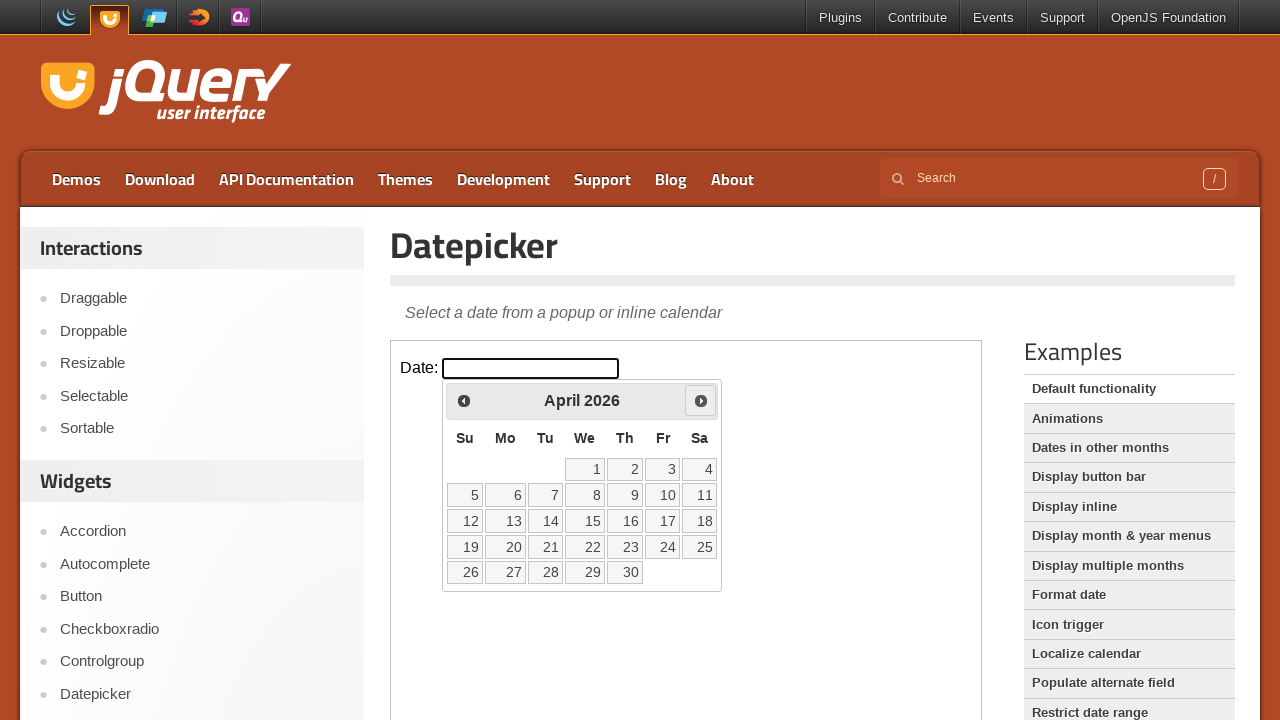

Reached target month (April 2026)
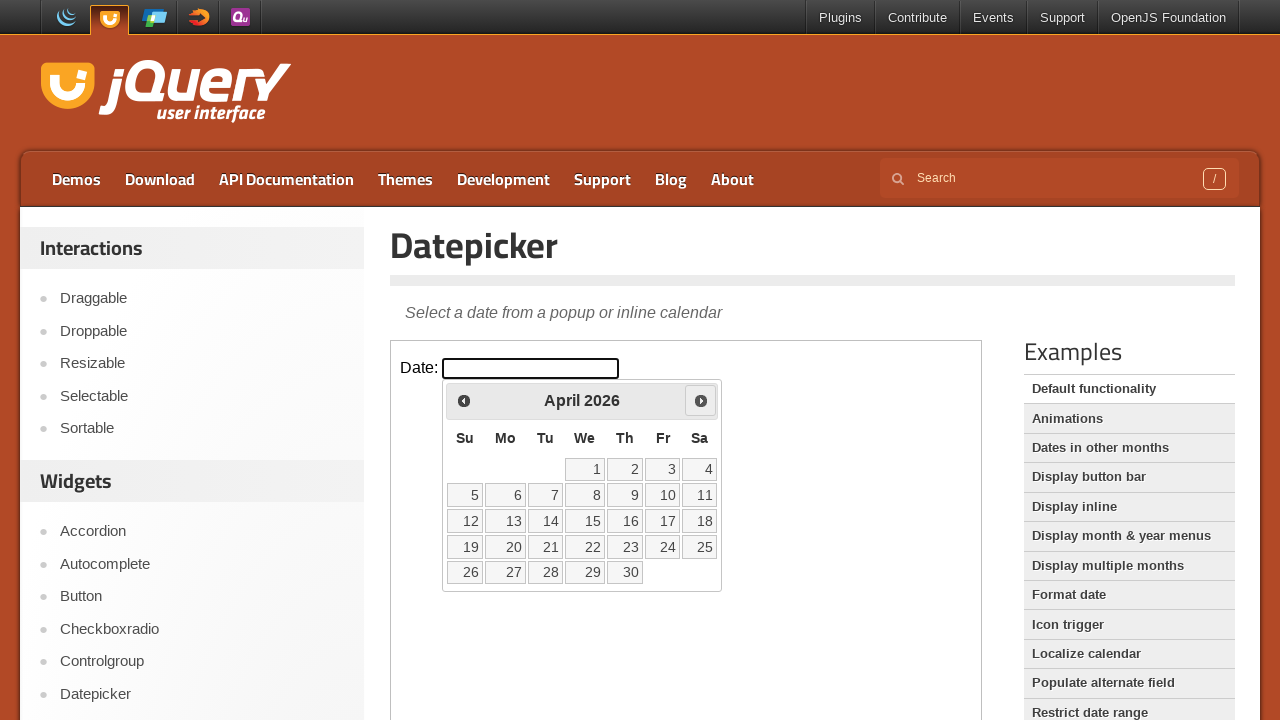

Selected date 10 from April 2026 calendar at (663, 495) on iframe.demo-frame >> internal:control=enter-frame >> table.ui-datepicker-calenda
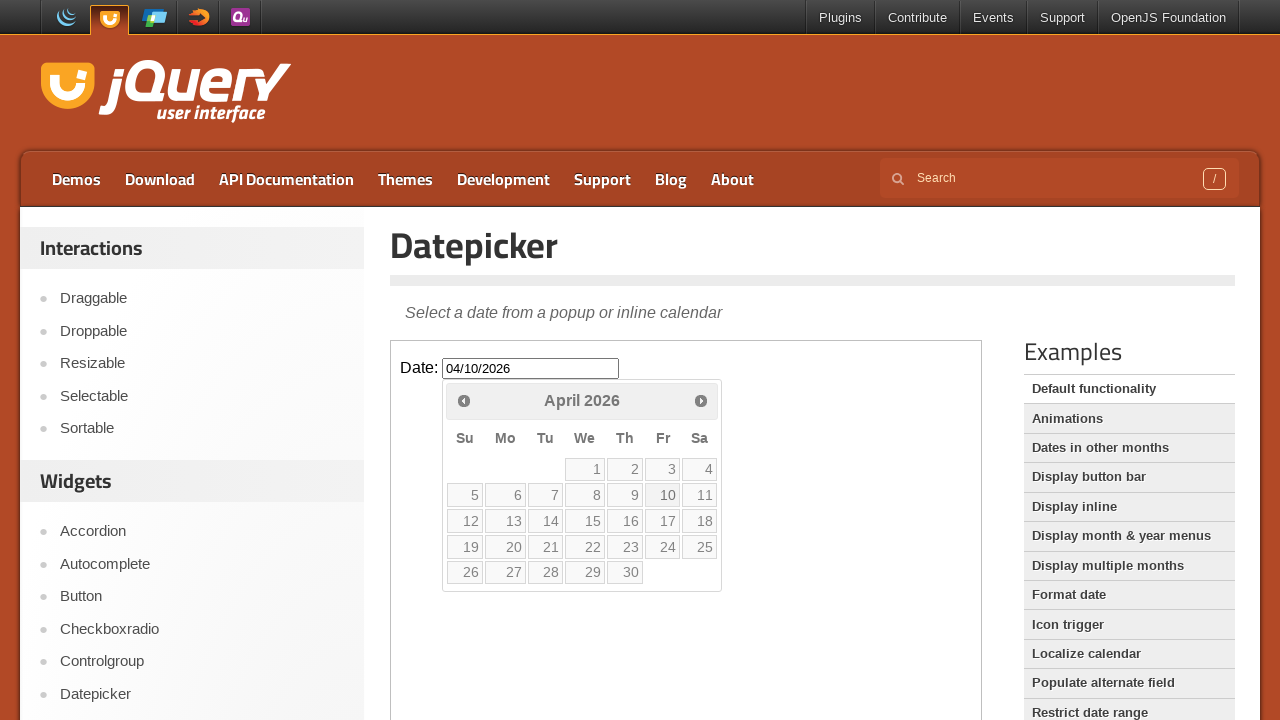

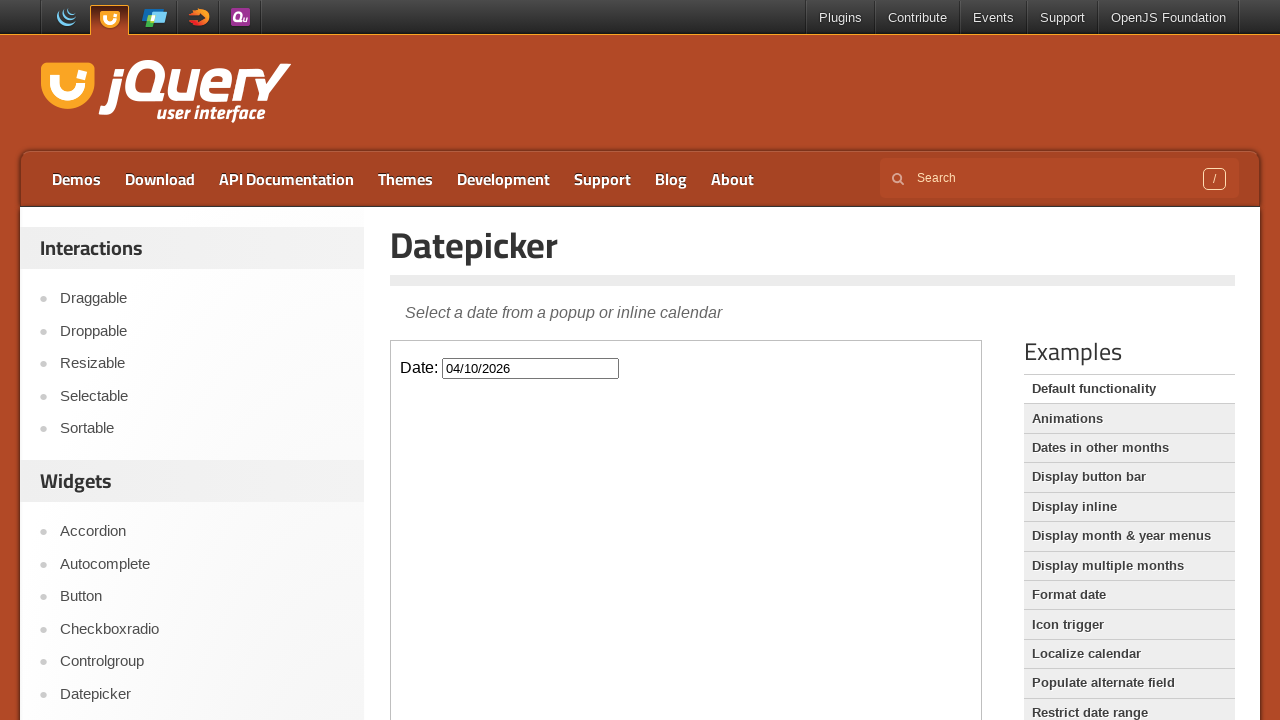